Tests password generation with both master password and site name fields empty

Starting URL: http://angel.net/~nic/passwd.current.html

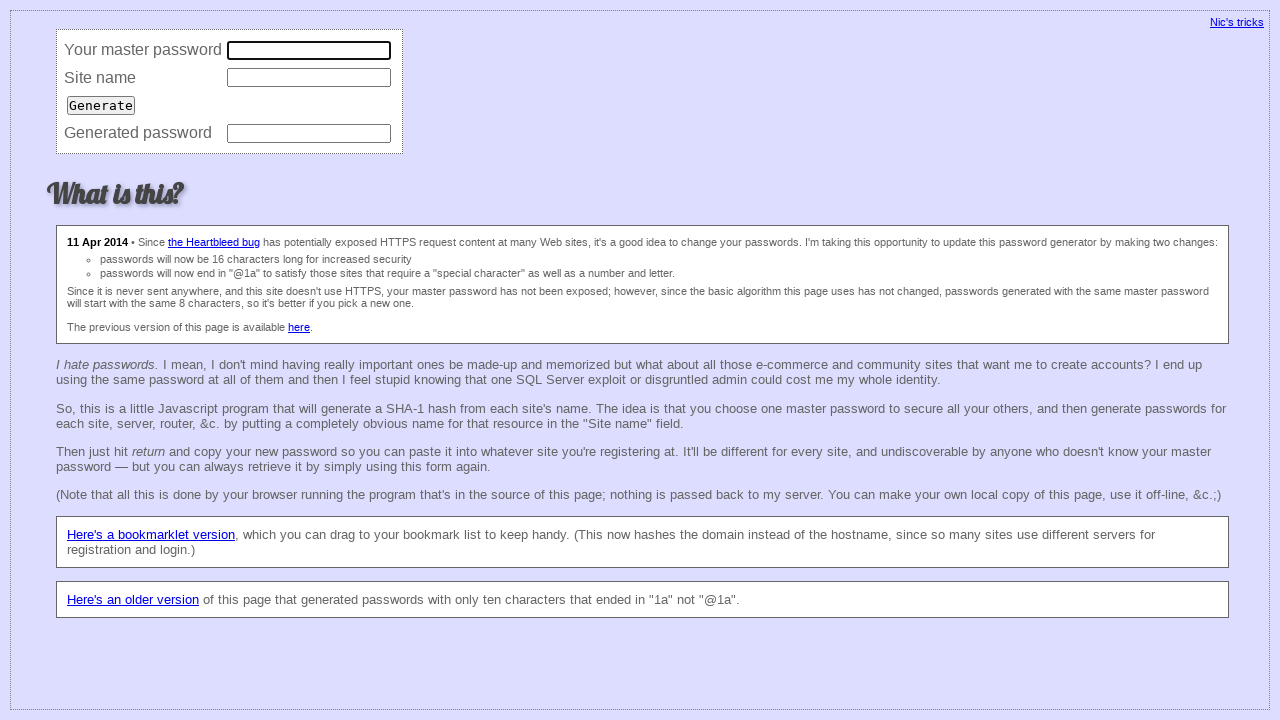

Left master password field empty on input[name='master'][type='password']
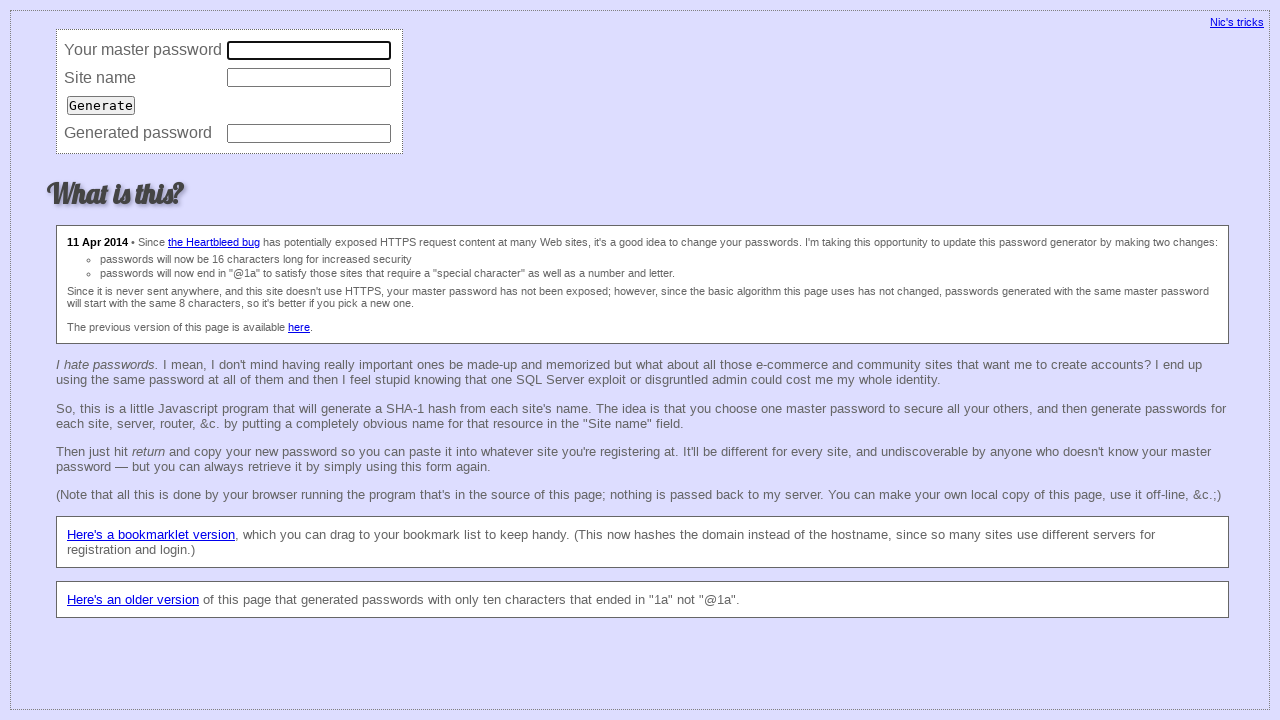

Left site name field empty on input[name='site']
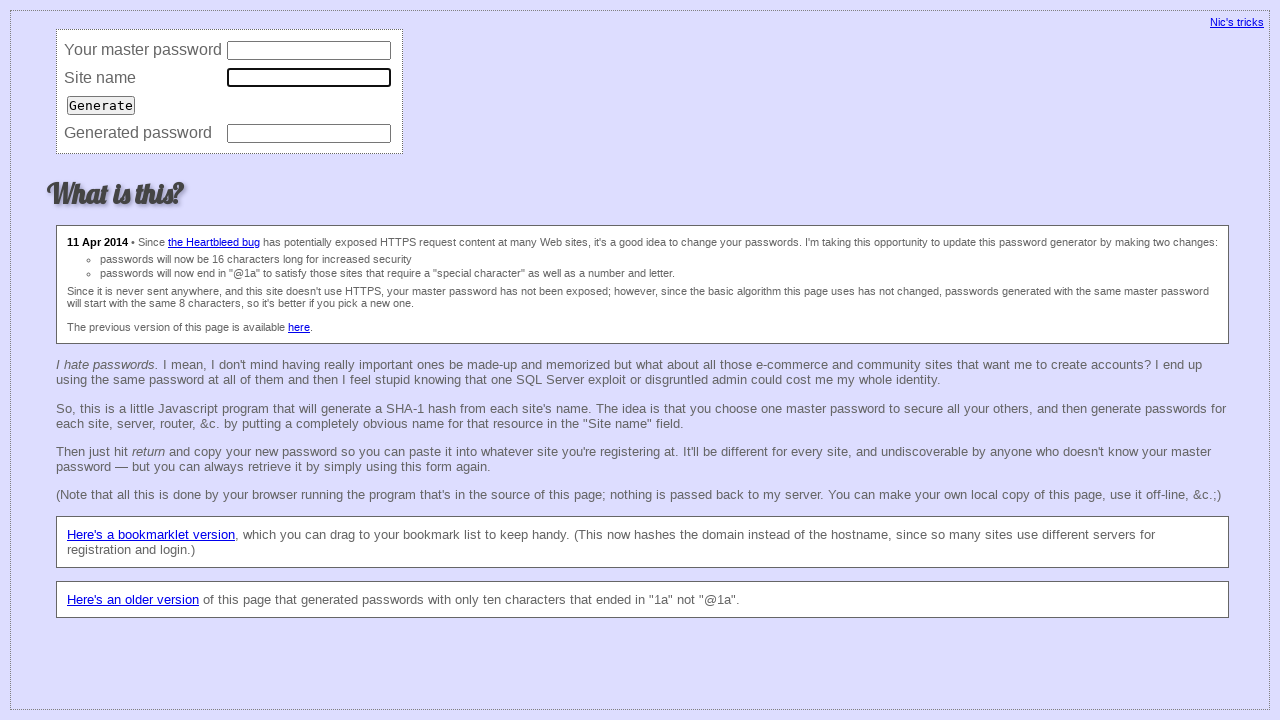

Clicked Generate button with both master password and site name empty at (101, 105) on input[type='submit'][value='Generate']
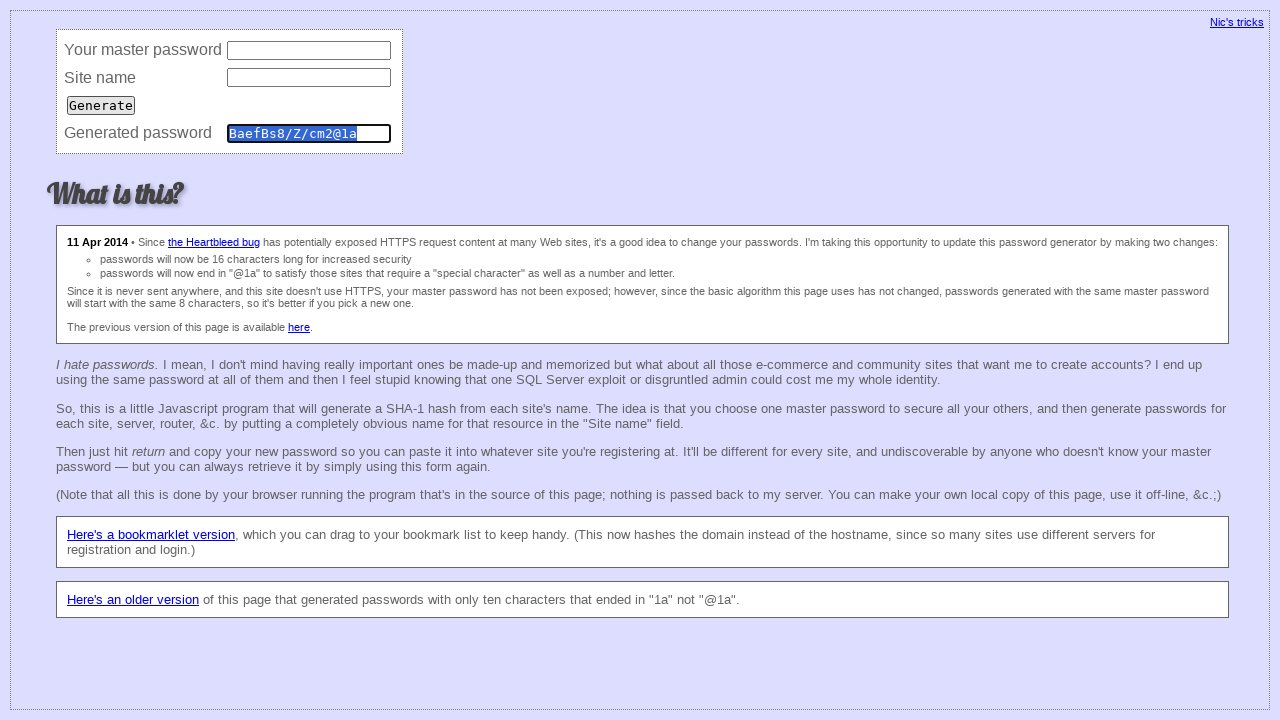

Password was generated in the output field
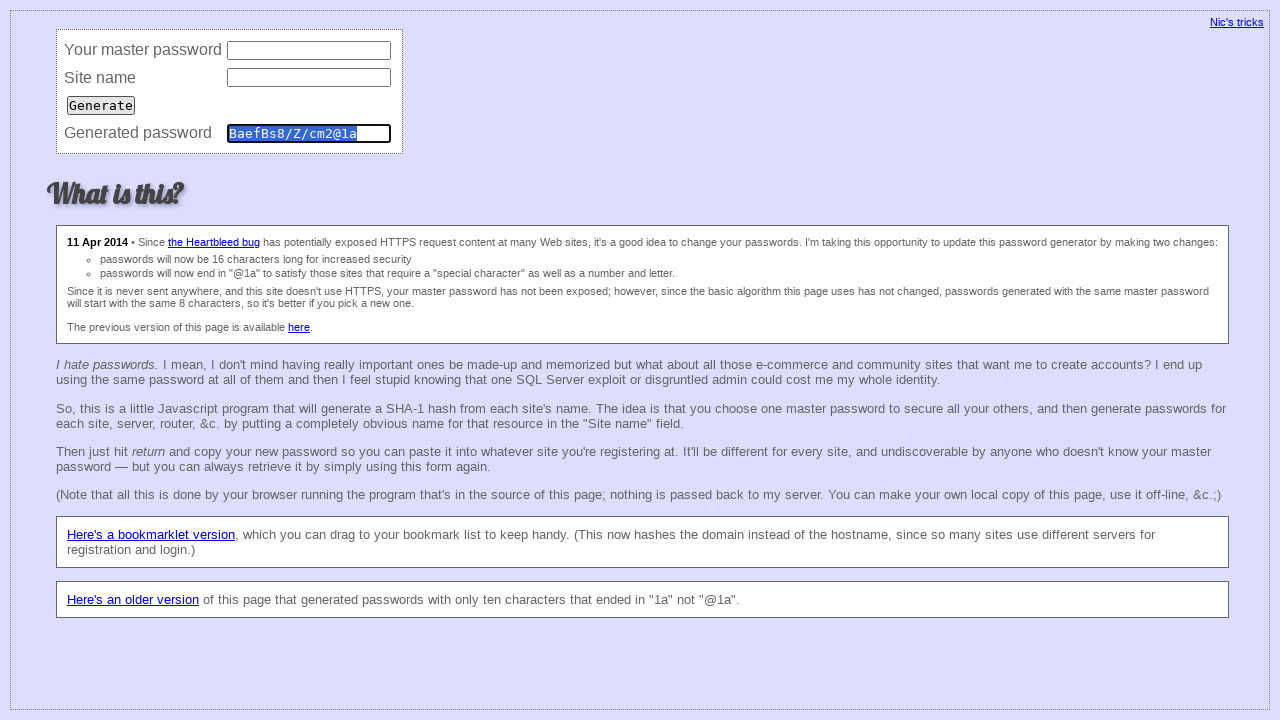

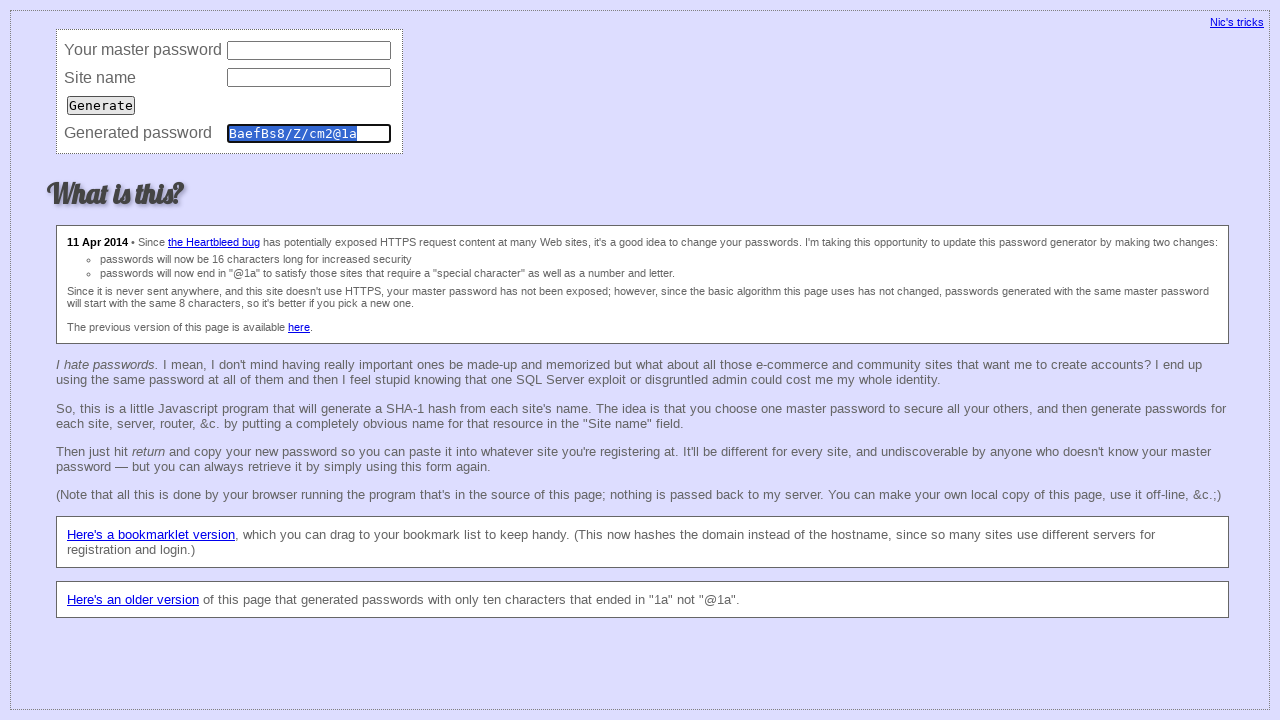